Counts the total number of iframes on the page

Starting URL: https://demoqa.com/frames

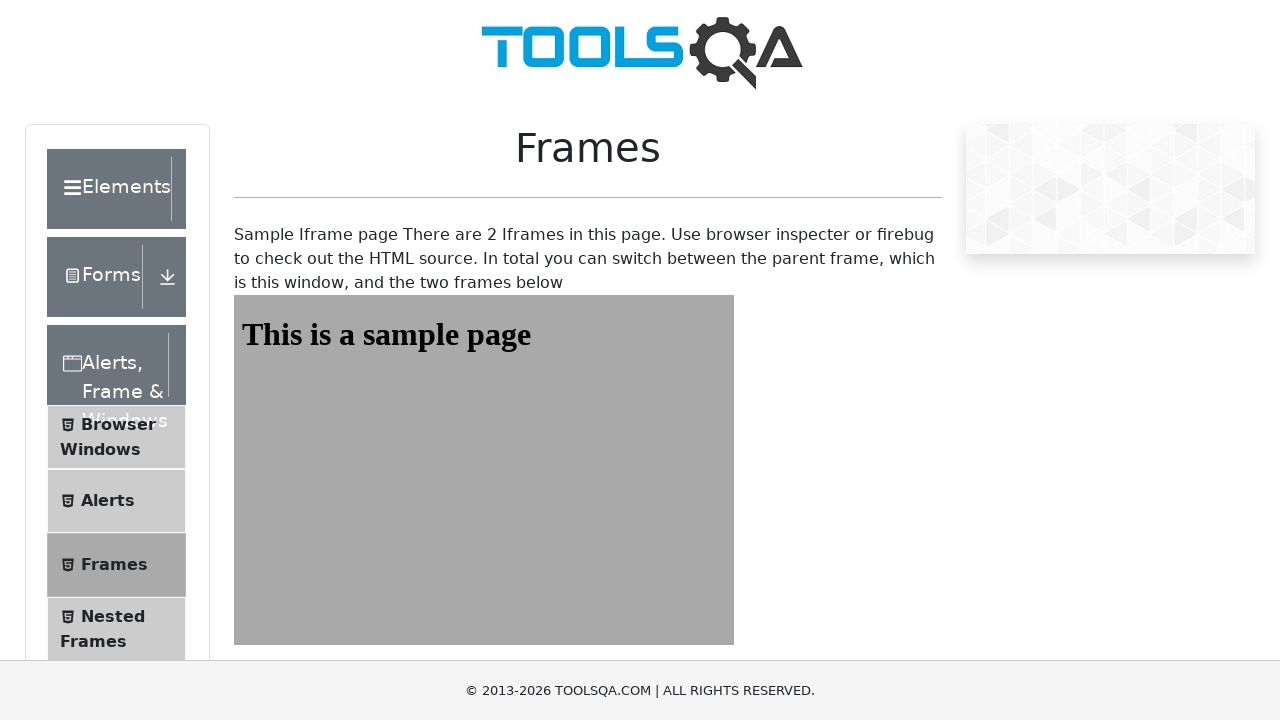

Navigated to https://demoqa.com/frames
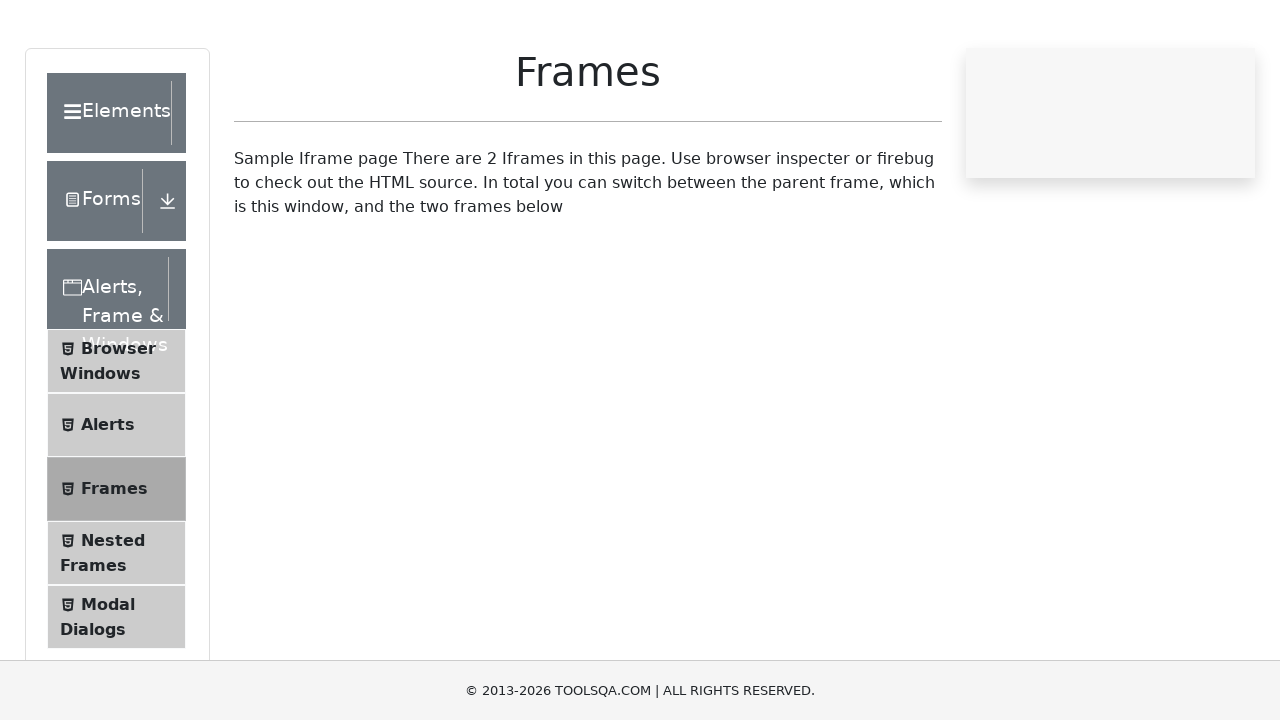

Located all iframe elements on the page
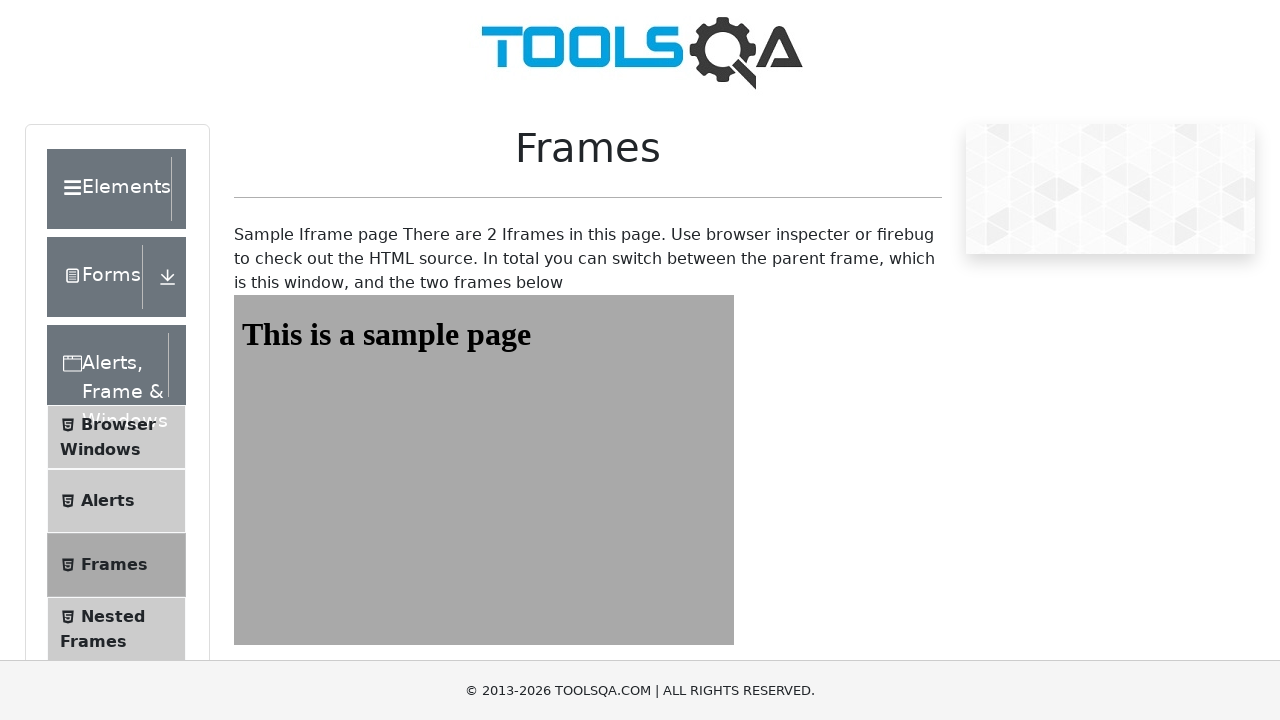

Counted total frames: 2
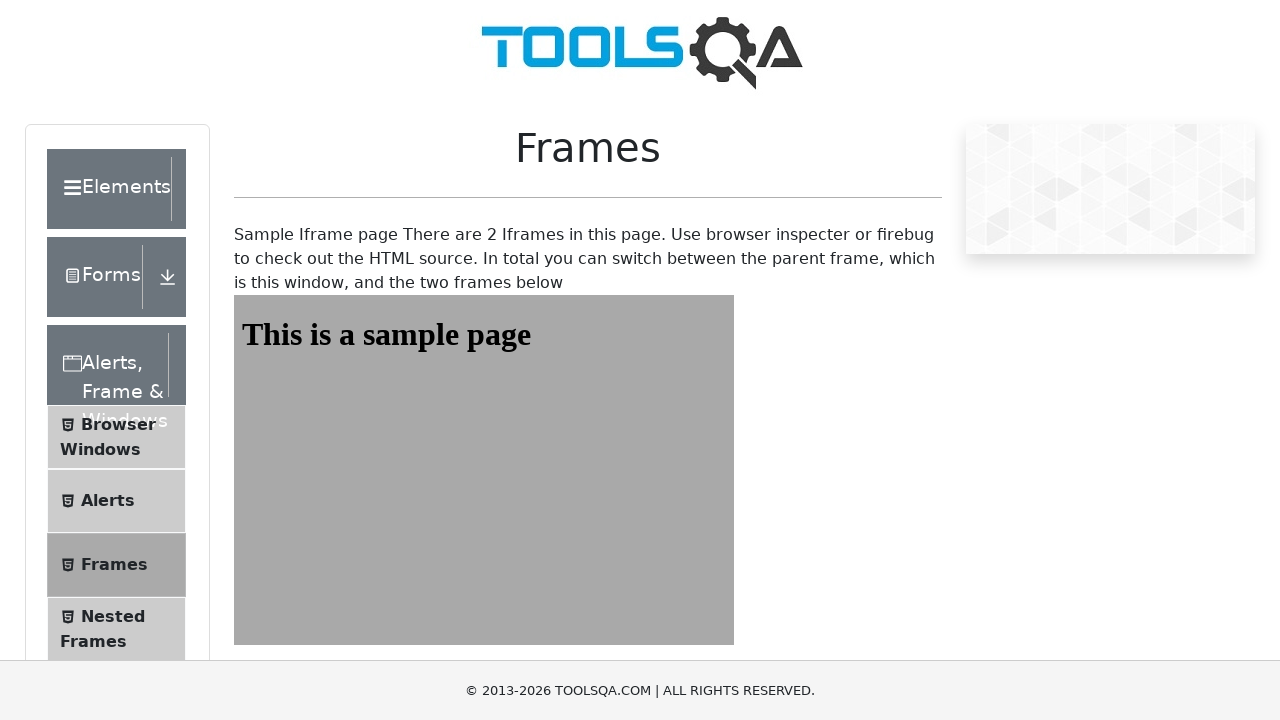

Printed result: Total frames: 2
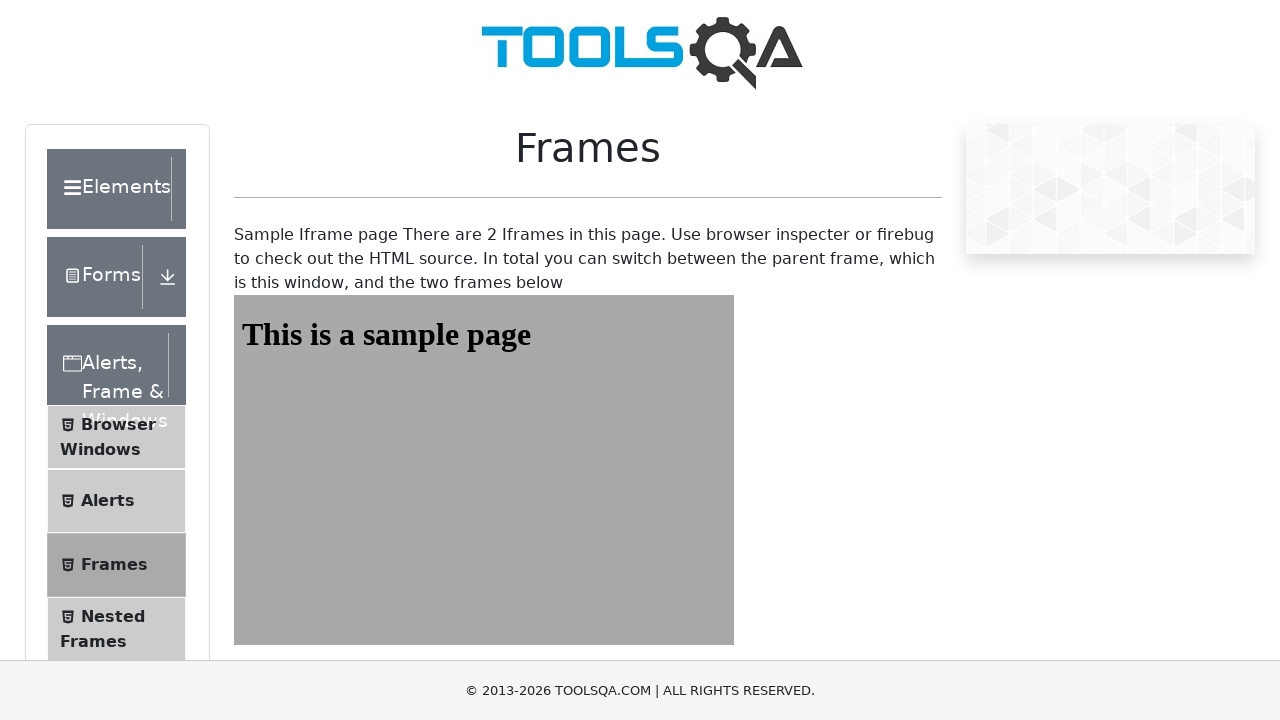

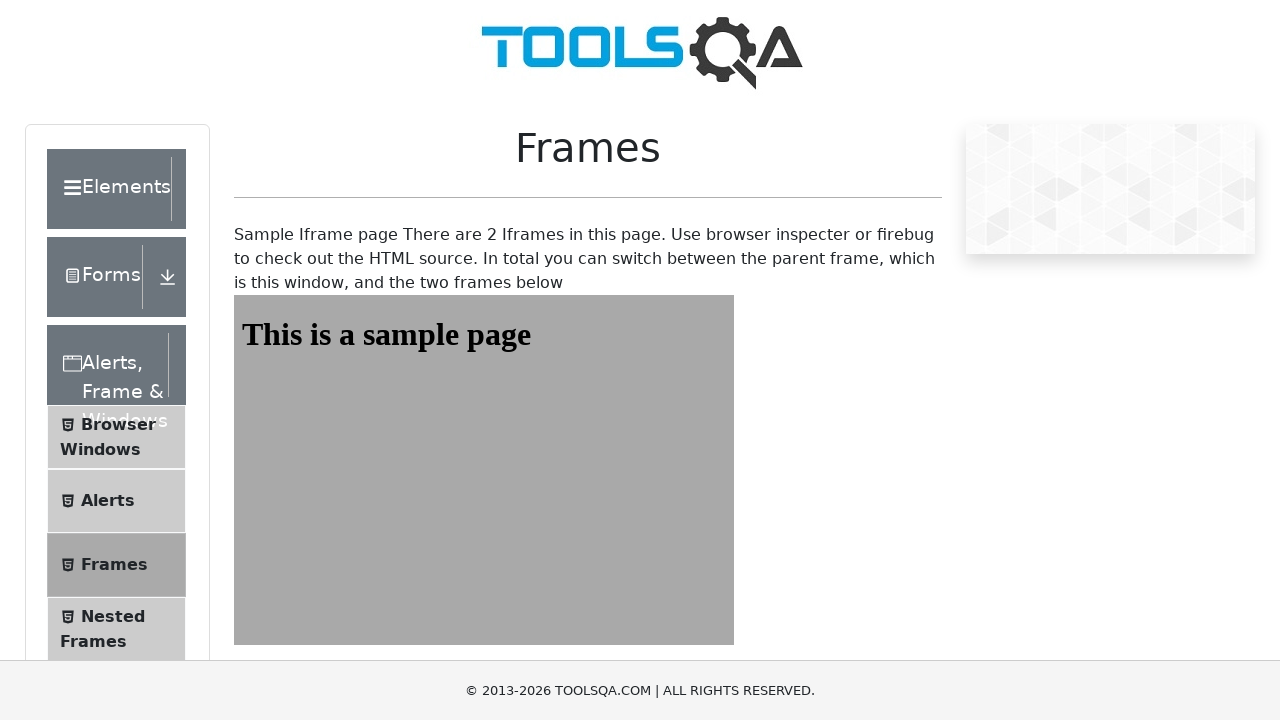